Tests frame handling by locating and clicking a button inside an iframe, then accessing frames by index and clicking another button

Starting URL: https://leafground.com/frame.xhtml

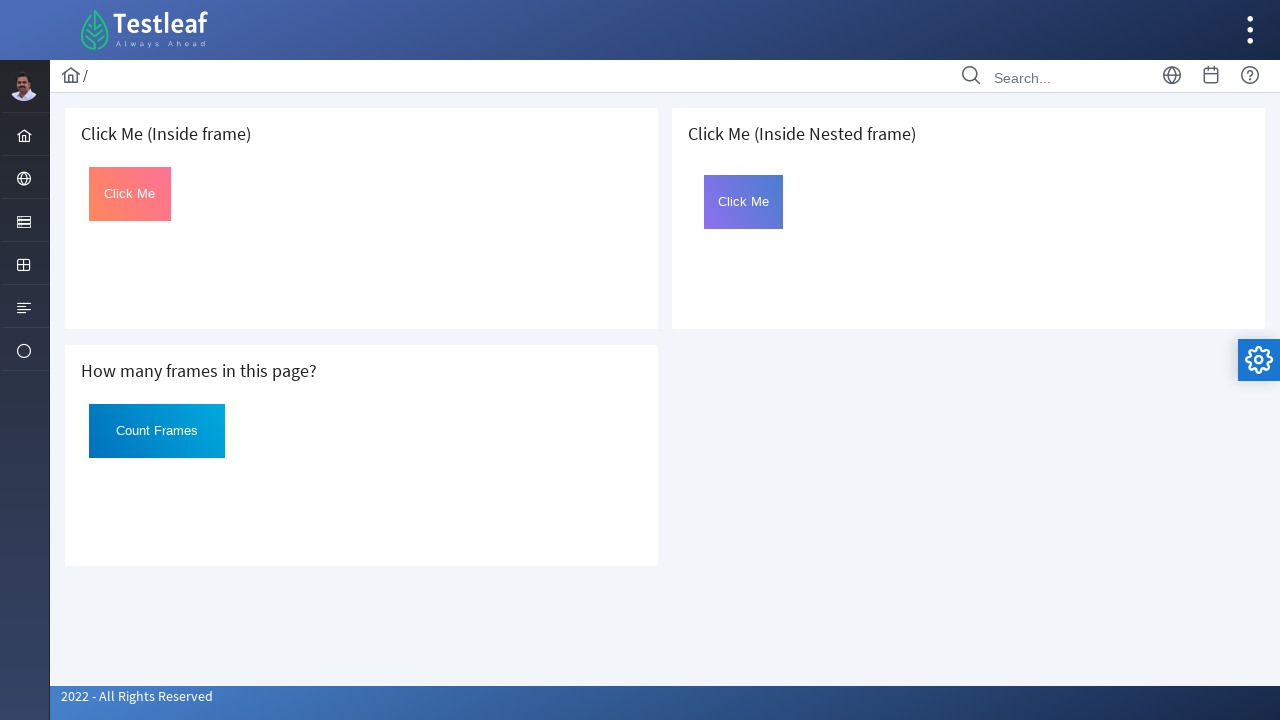

Located frame by URL https://leafground.com/default.xhtml
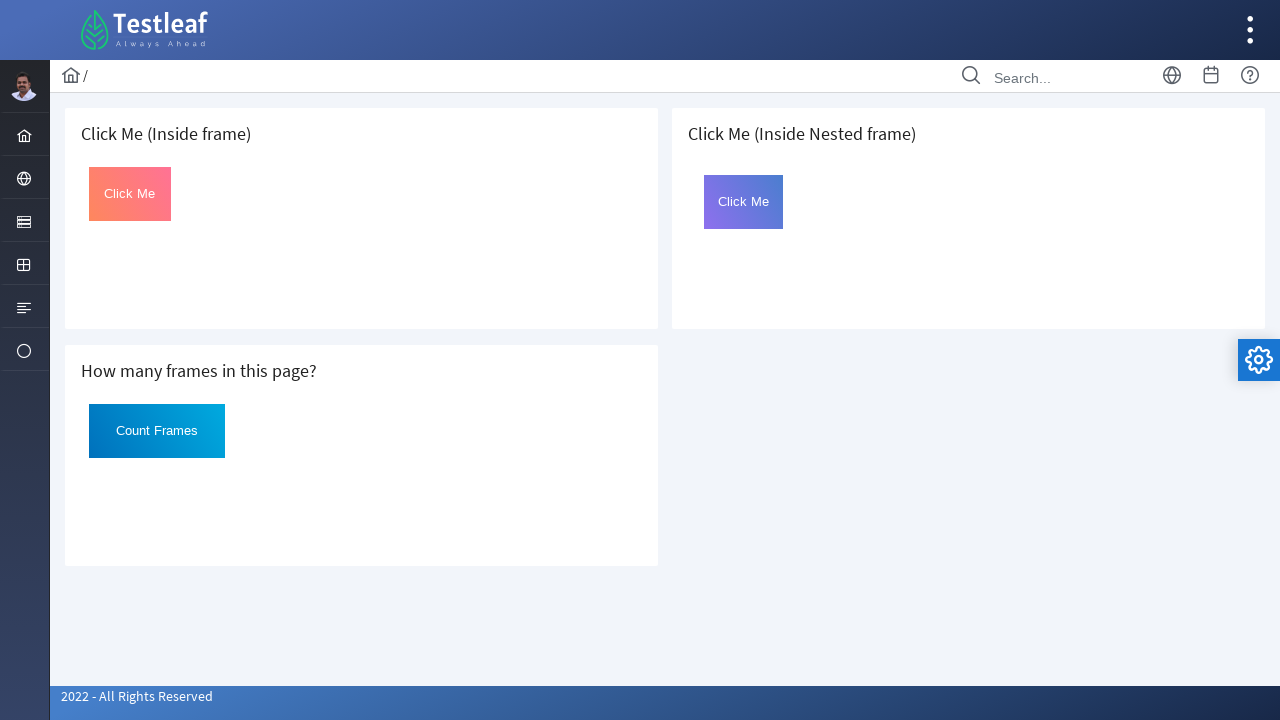

Waited for button#Click selector to be available in first frame
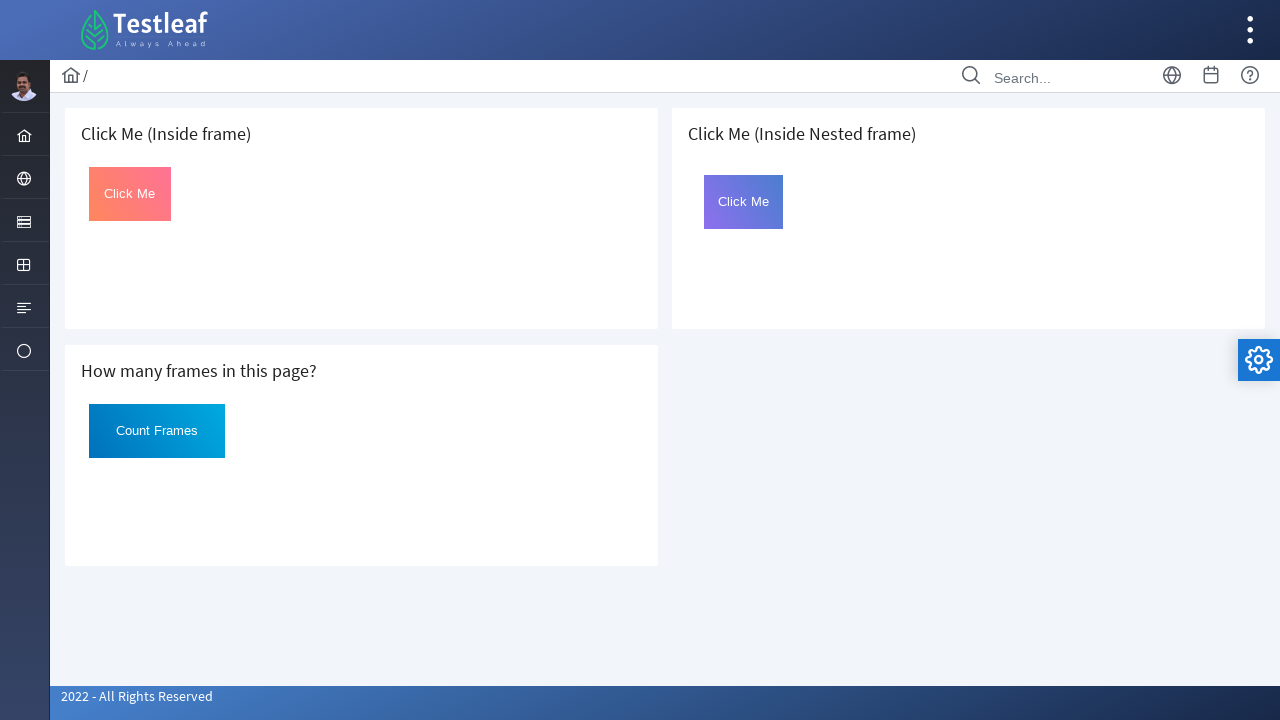

Clicked button#Click in first frame at (130, 194) on button#Click
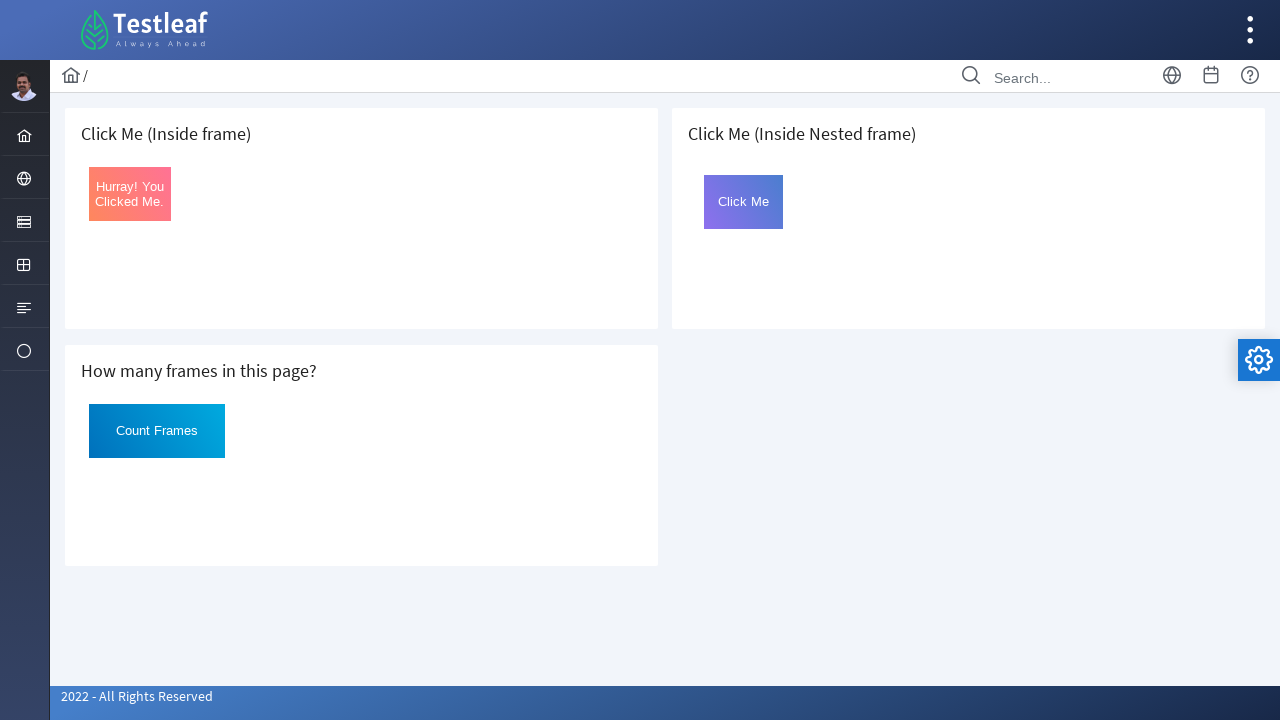

Retrieved all frames from page
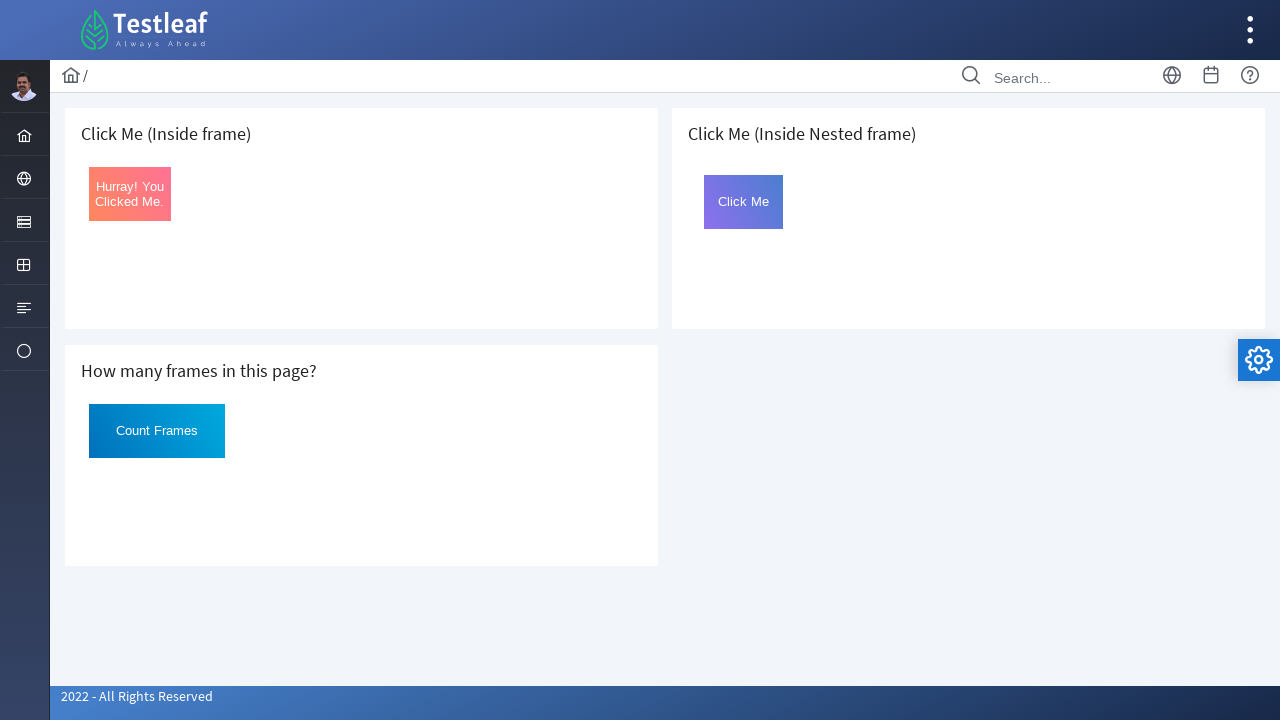

Clicked button#Click in 5th frame (index 4) at (744, 202) on button#Click
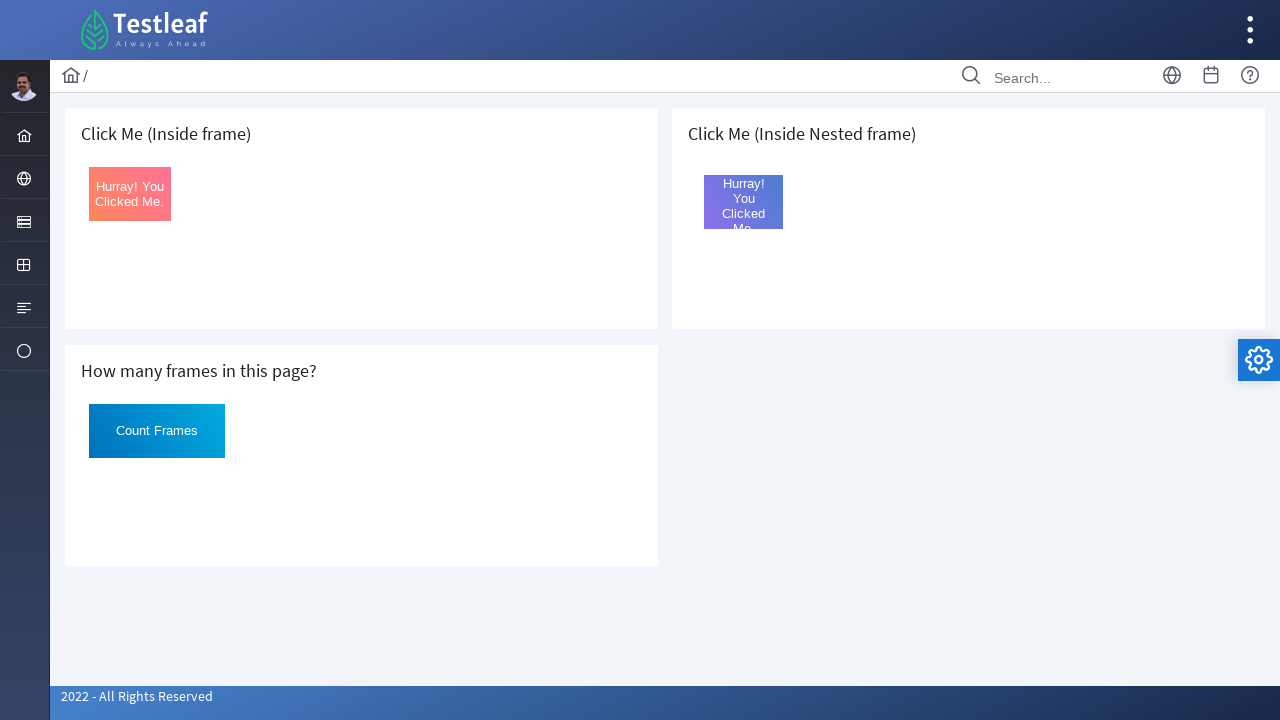

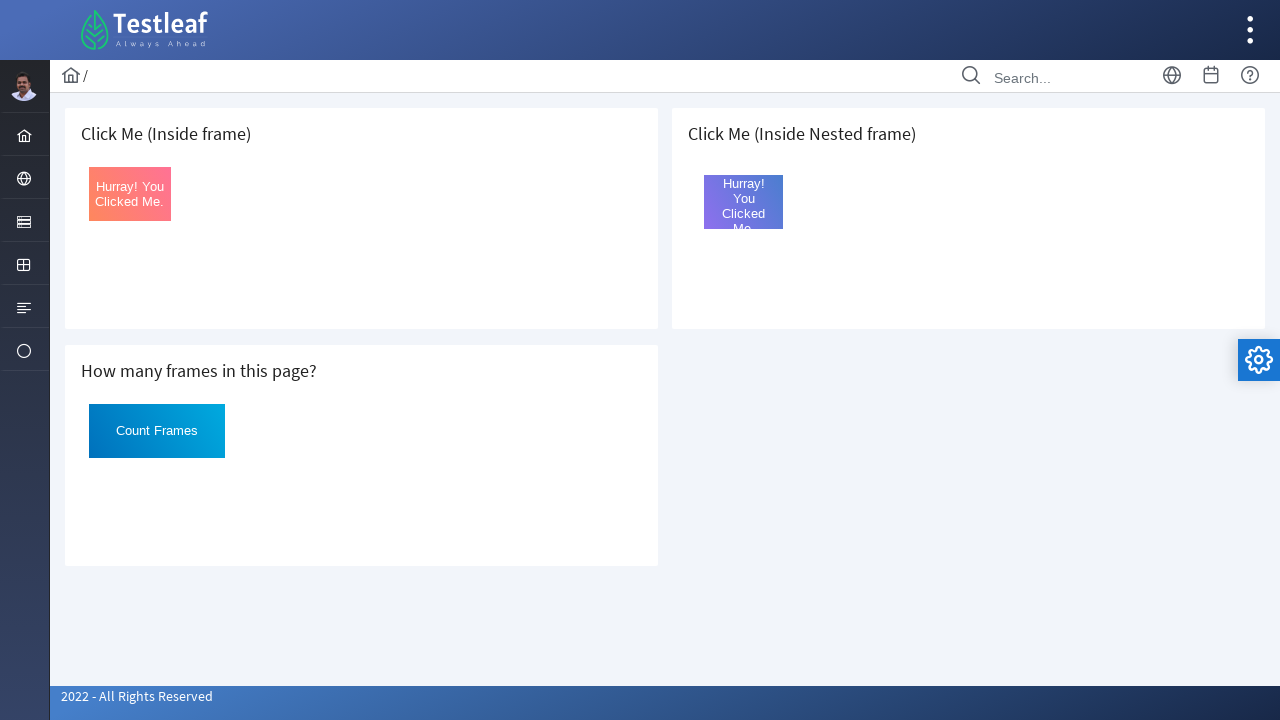